Demonstrates injecting jQuery and jQuery Growl library into a page via JavaScript execution, then displaying various notification messages (standard, error, notice, and warning) as visual debugging output.

Starting URL: http://the-internet.herokuapp.com

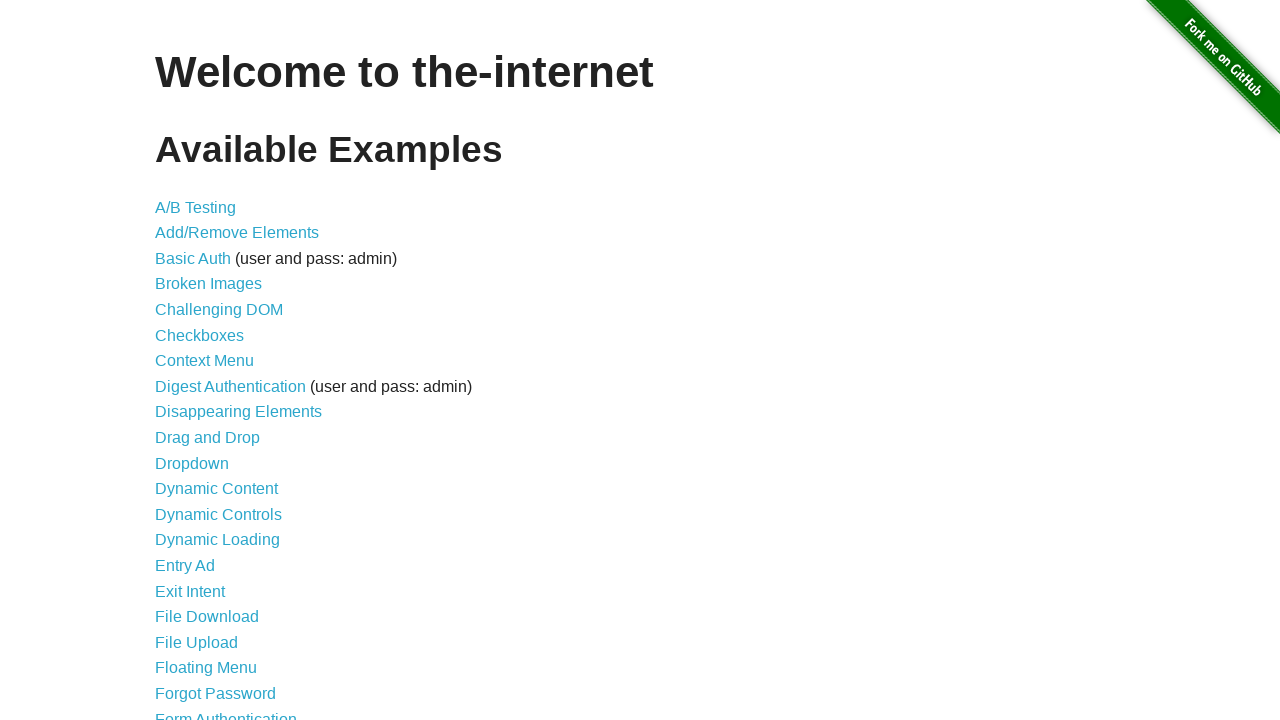

Injected jQuery library into page
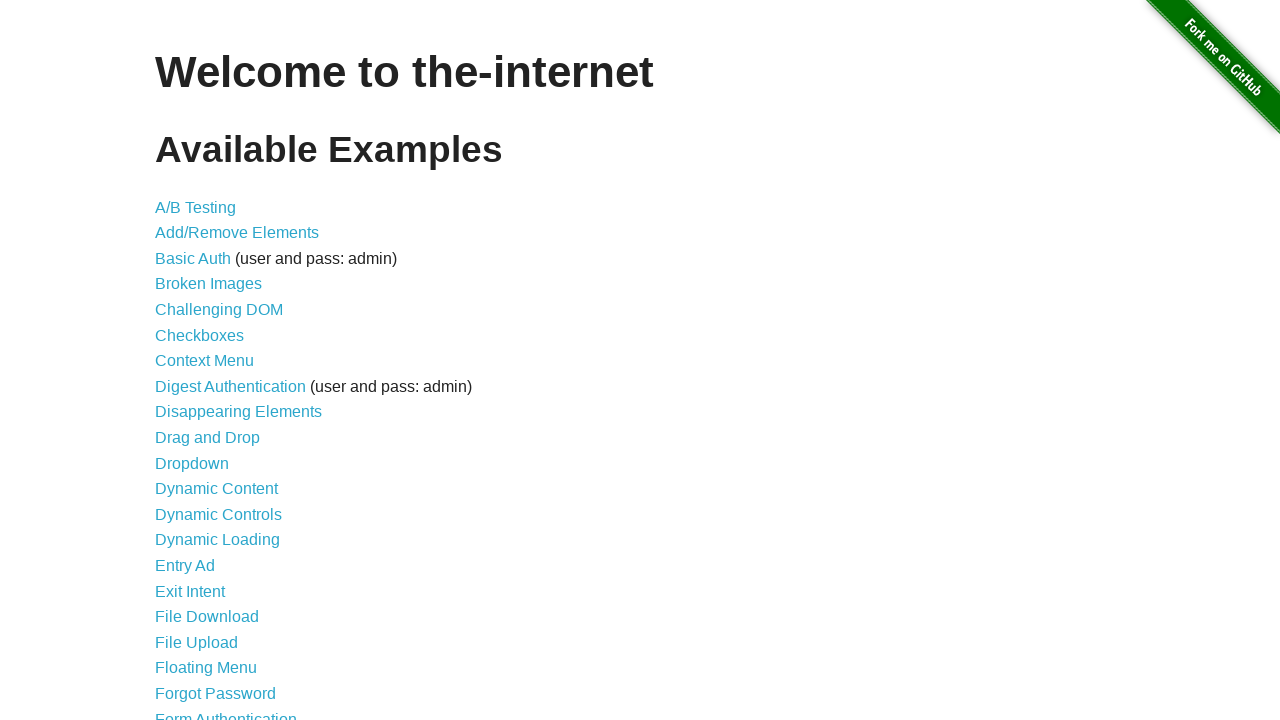

Loaded jQuery Growl library via getScript
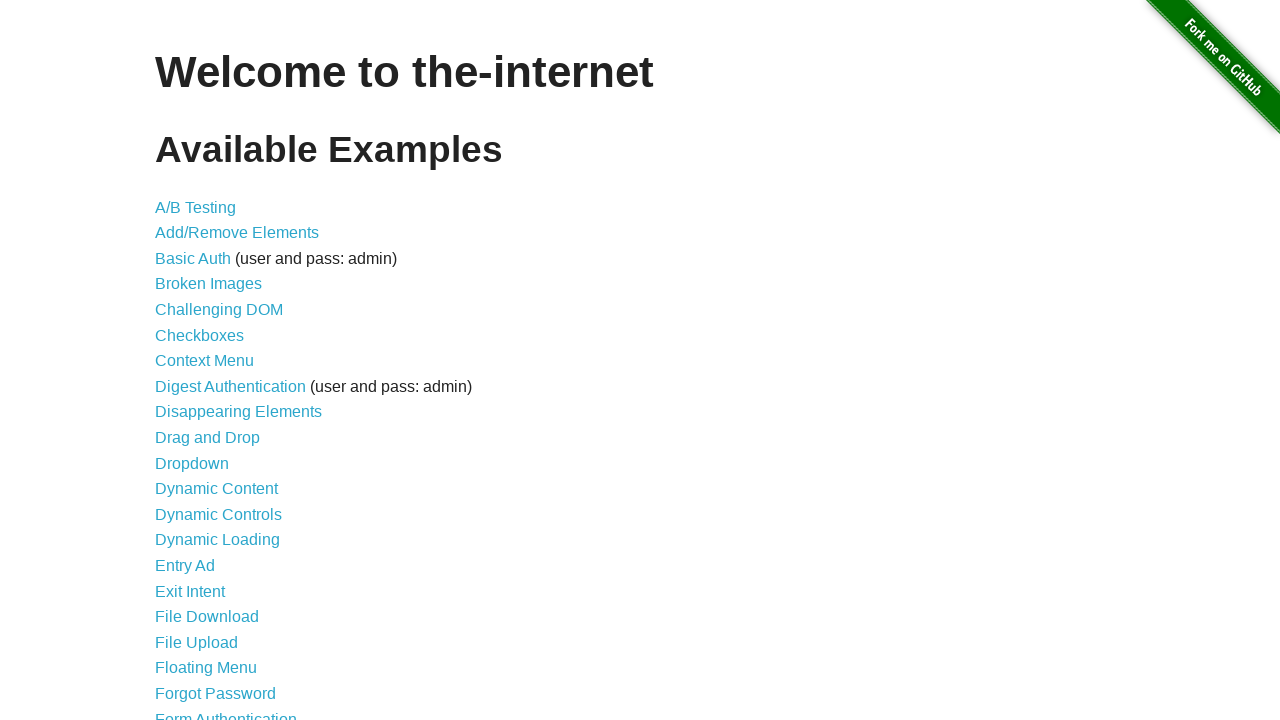

Appended jQuery Growl stylesheet to page head
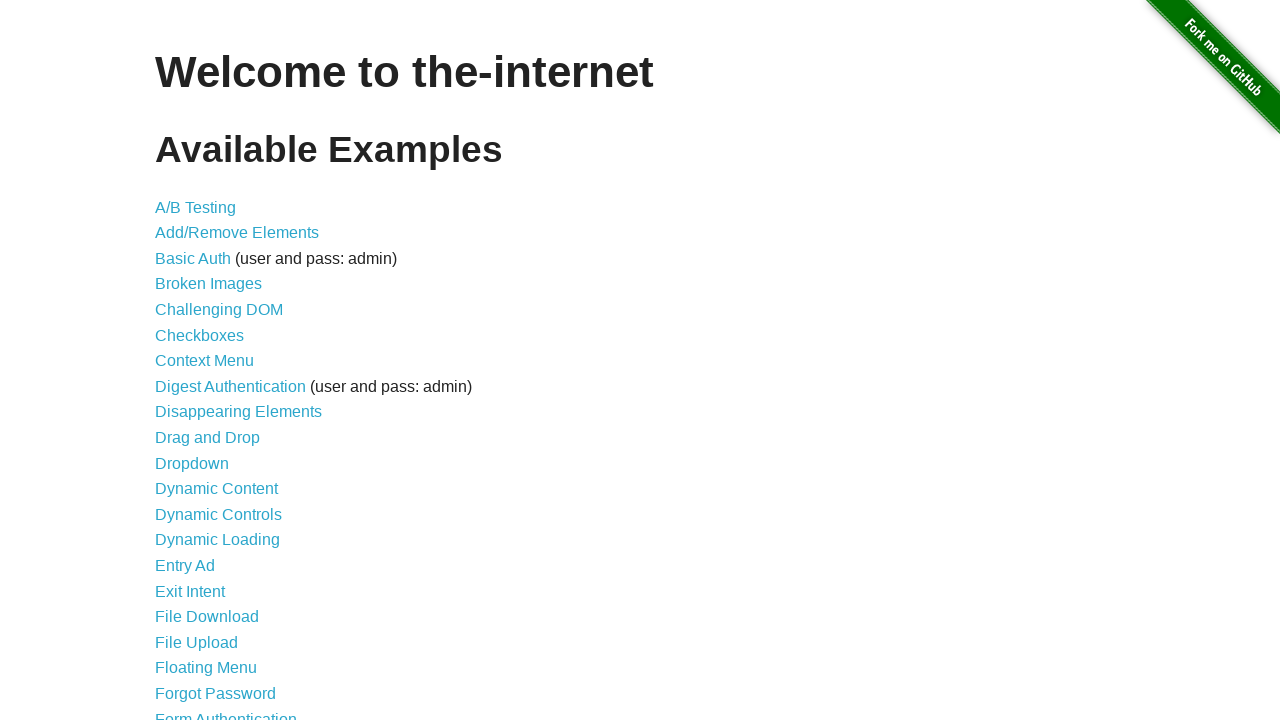

Waited 1 second for scripts to load
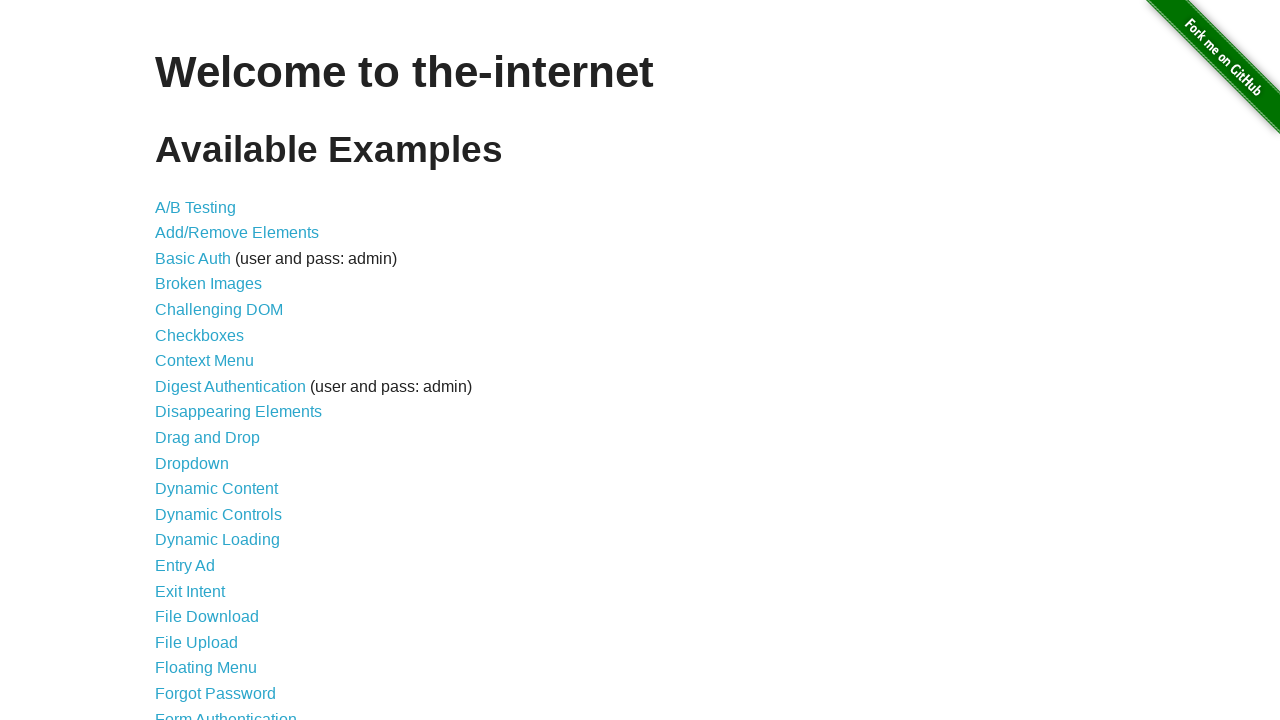

Displayed standard growl notification (GET /)
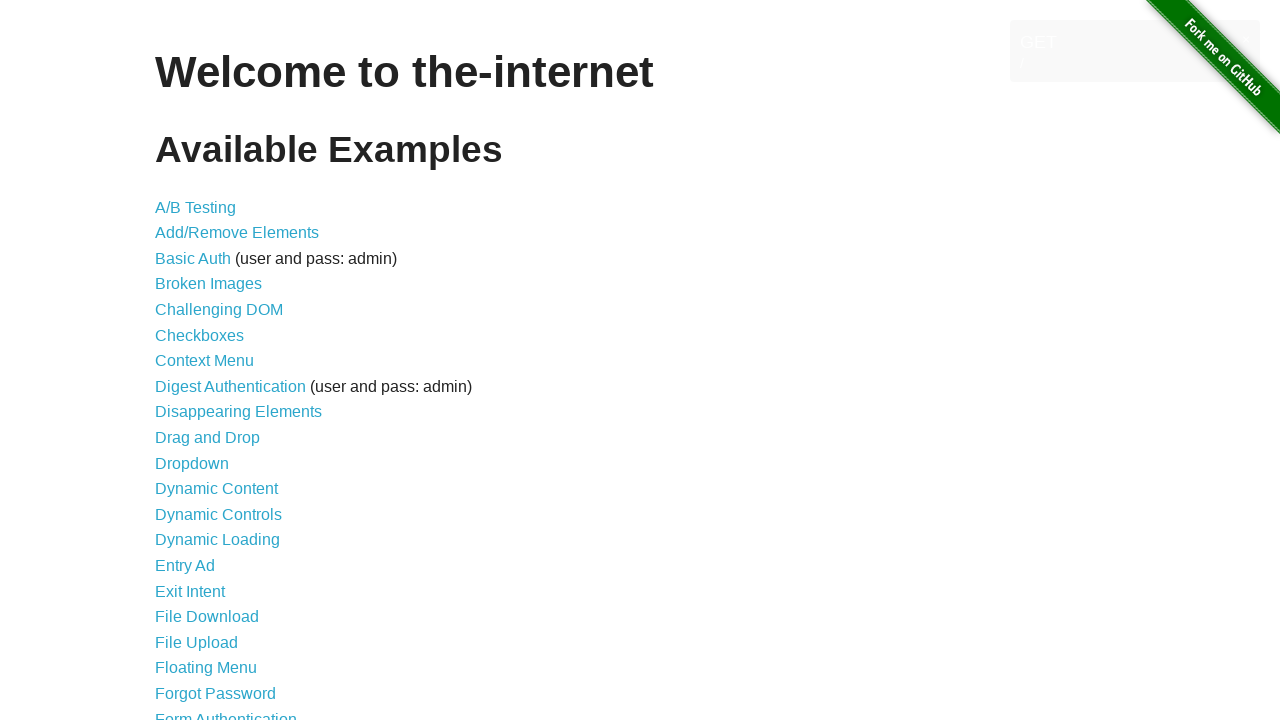

Displayed error notification
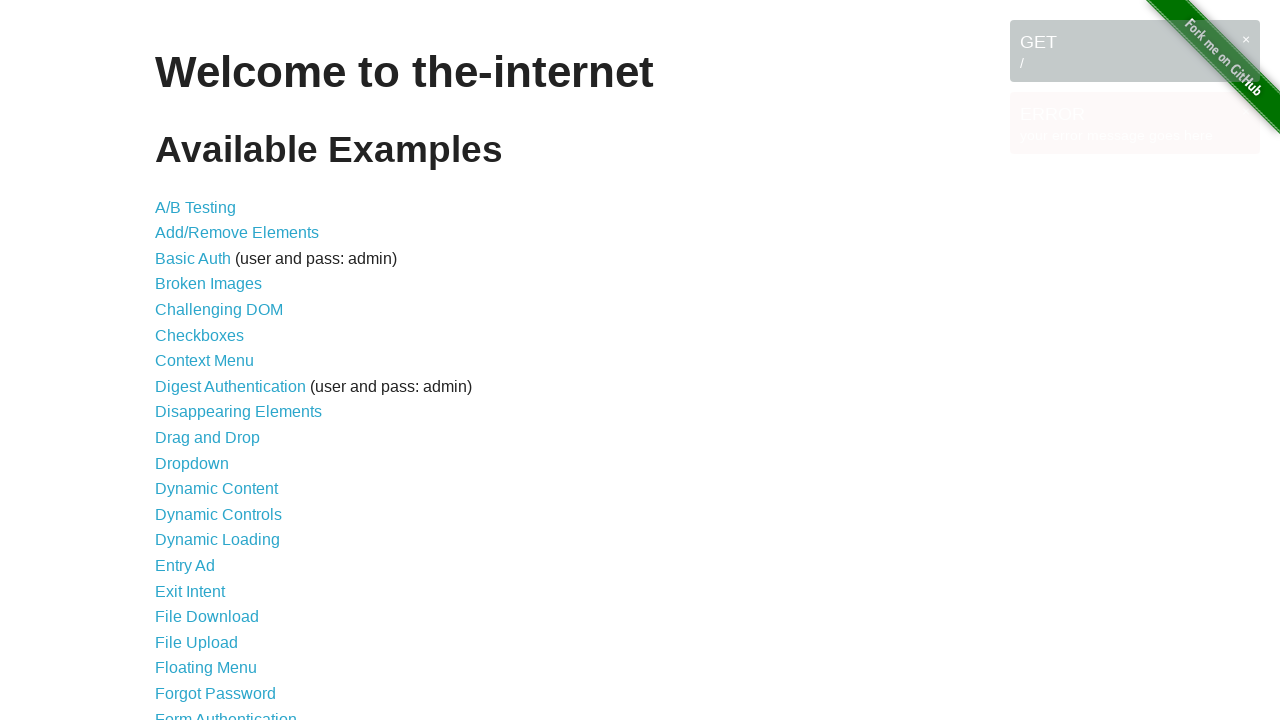

Displayed notice notification
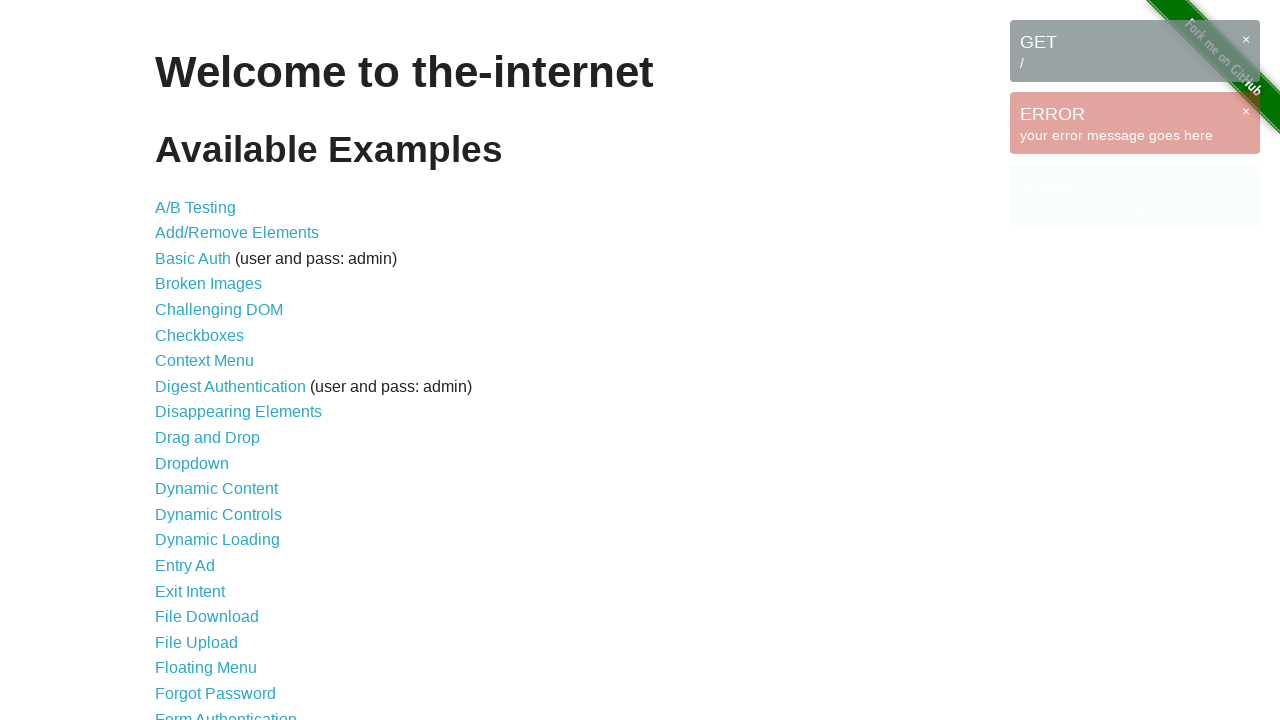

Displayed warning notification
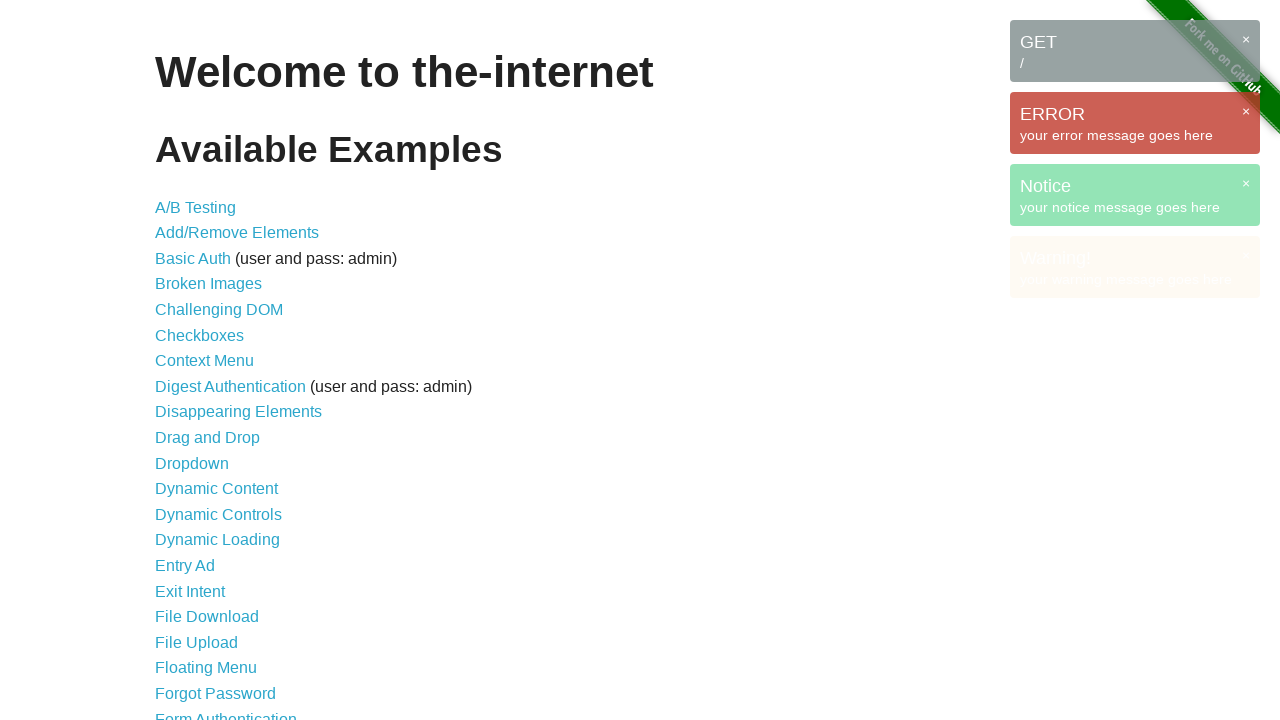

Waited 3 seconds for notifications to be visible
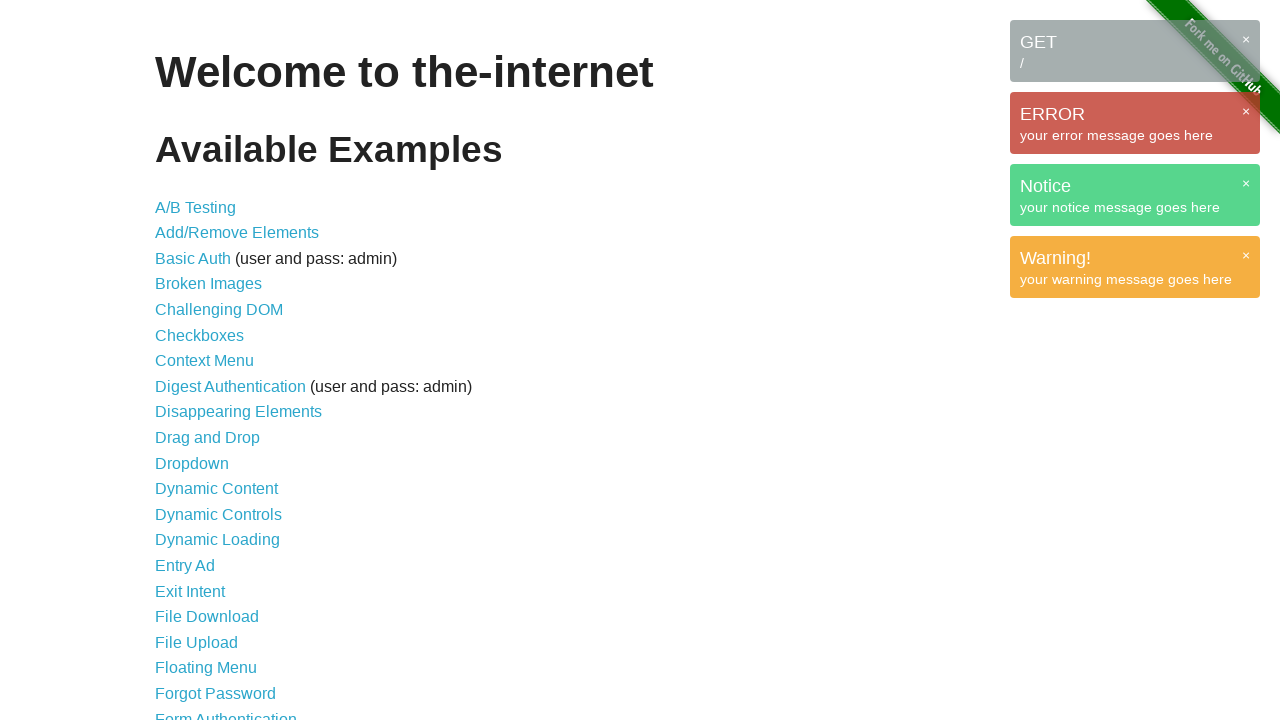

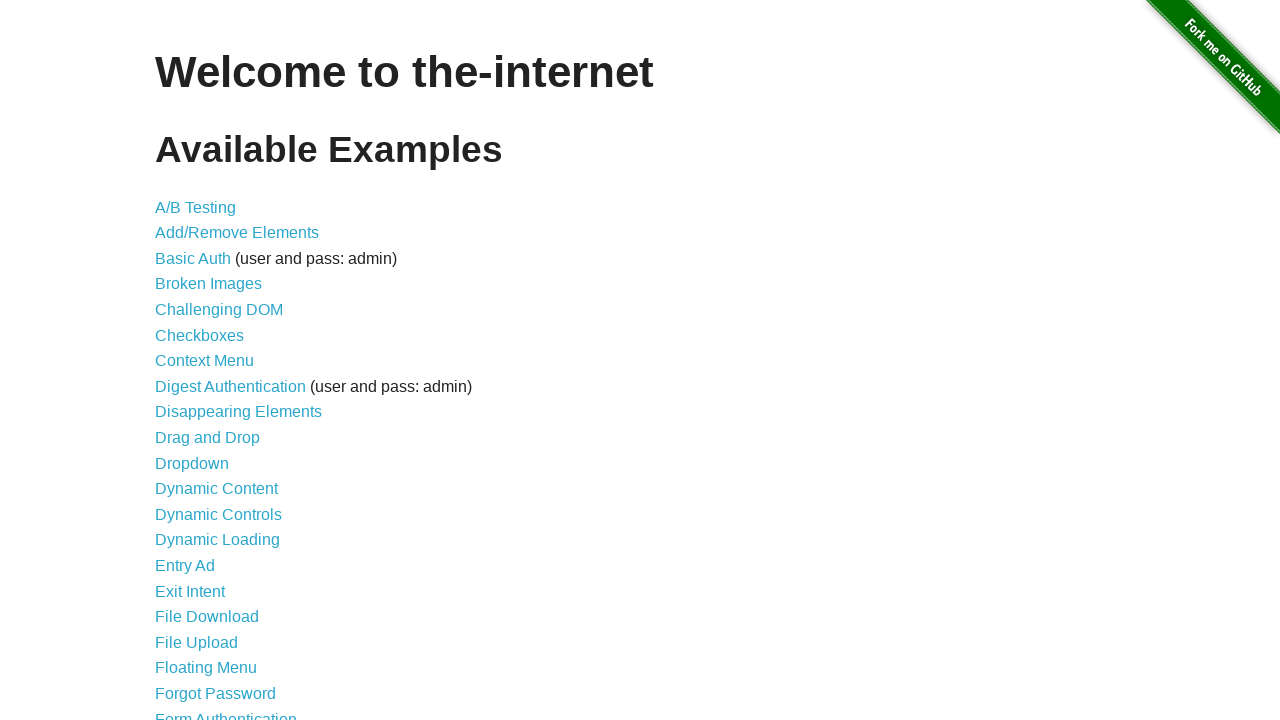